Tests a registration form by selecting gender from dropdown, clicking office radio button, accepting terms checkbox, submitting the form, and clicking on a "Read Detail" link.

Starting URL: http://www.theTestingWorld.com/testings

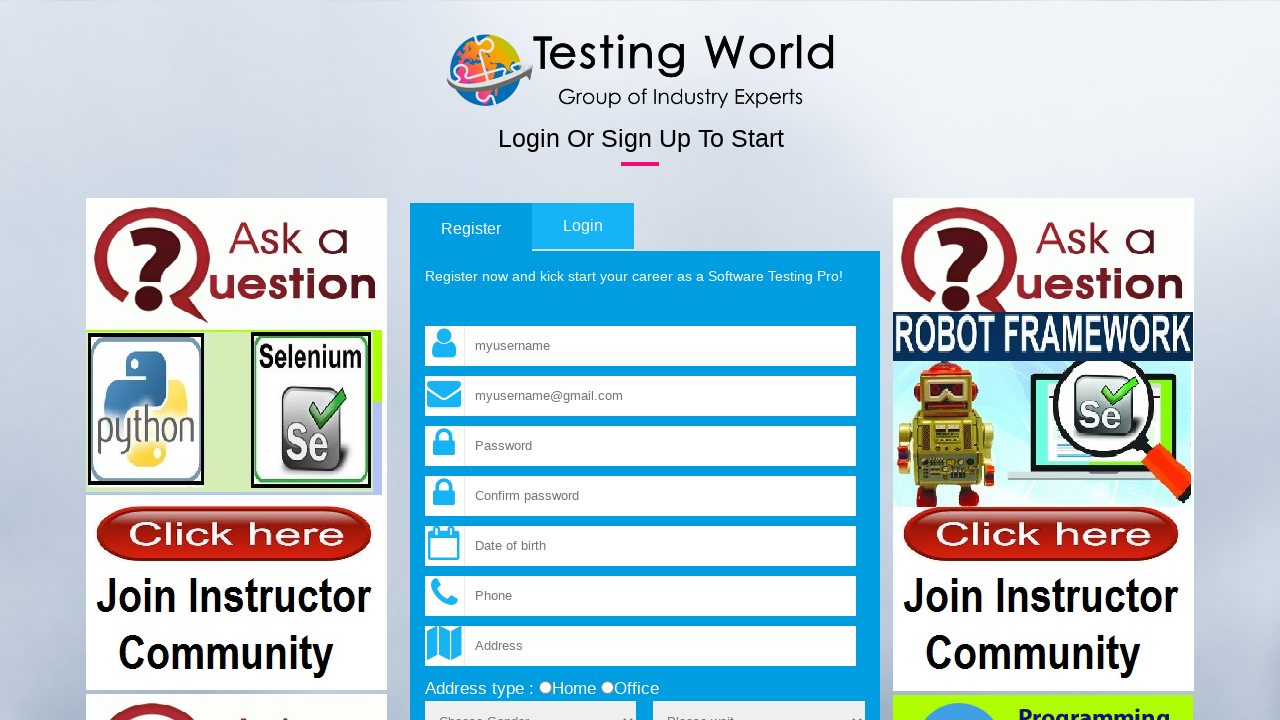

Navigated to registration form page
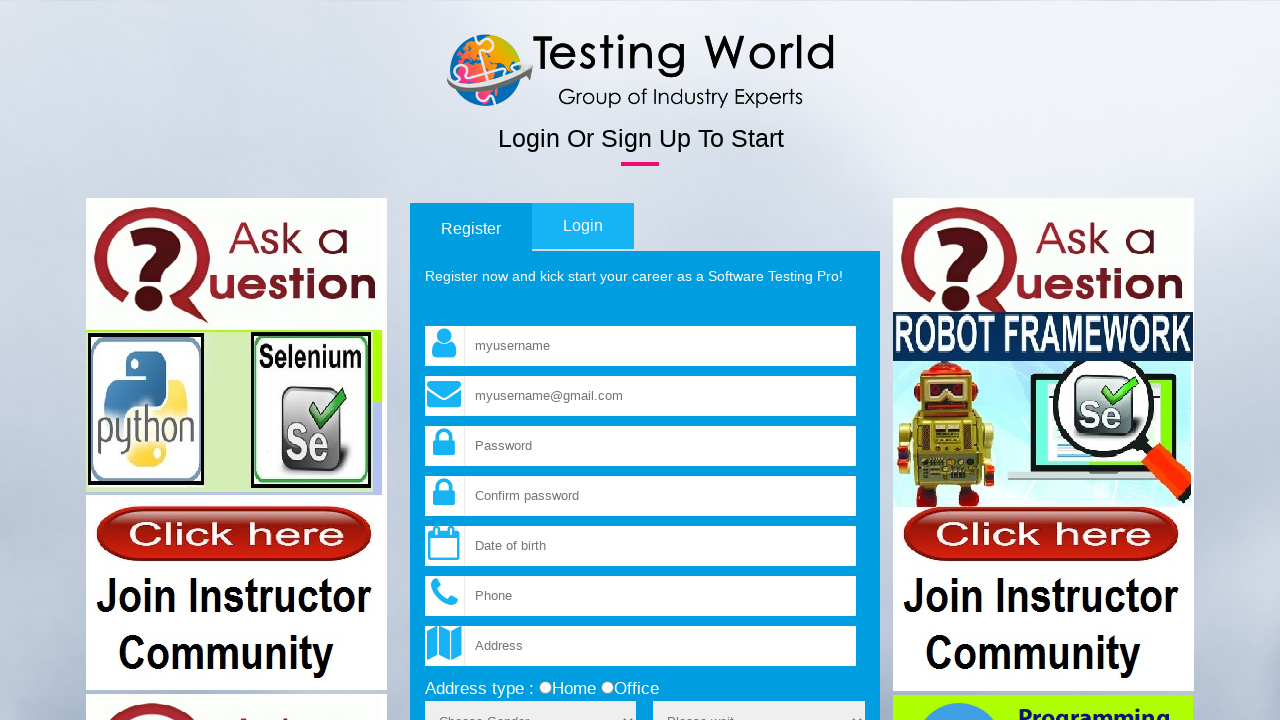

Selected 'Male' from sex dropdown on select[name='sex']
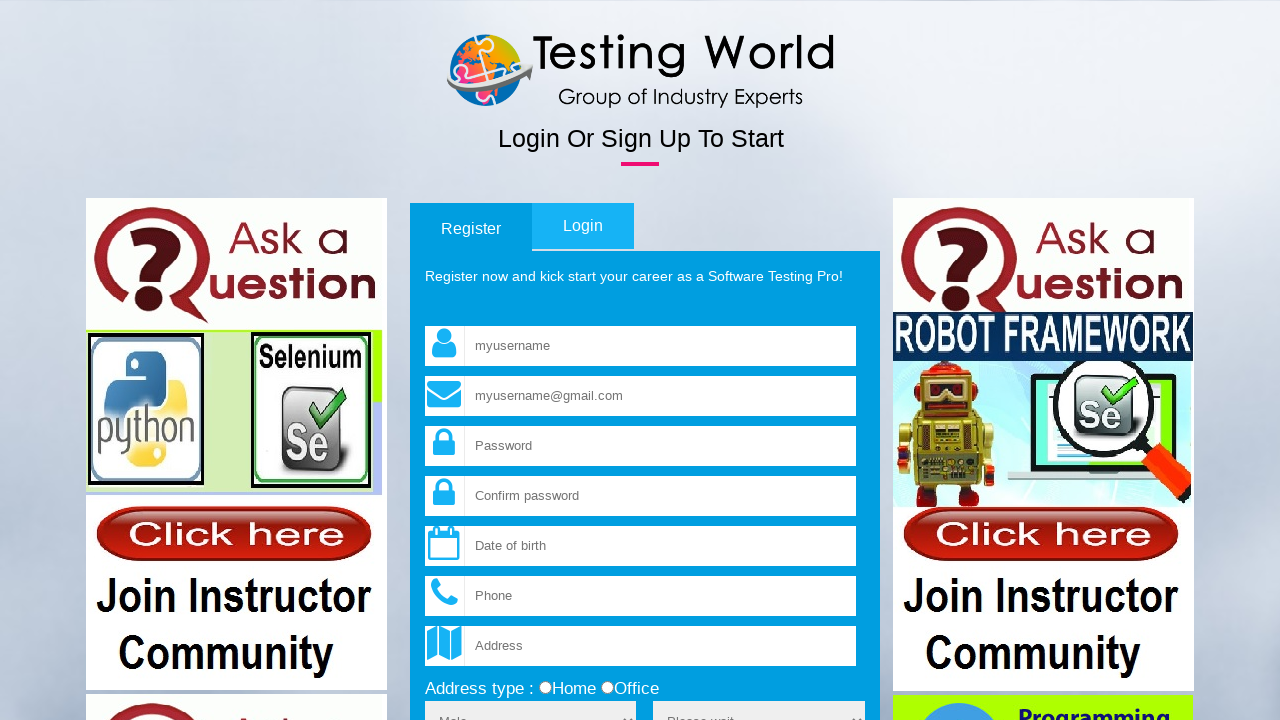

Clicked office radio button at (607, 688) on input[value='office']
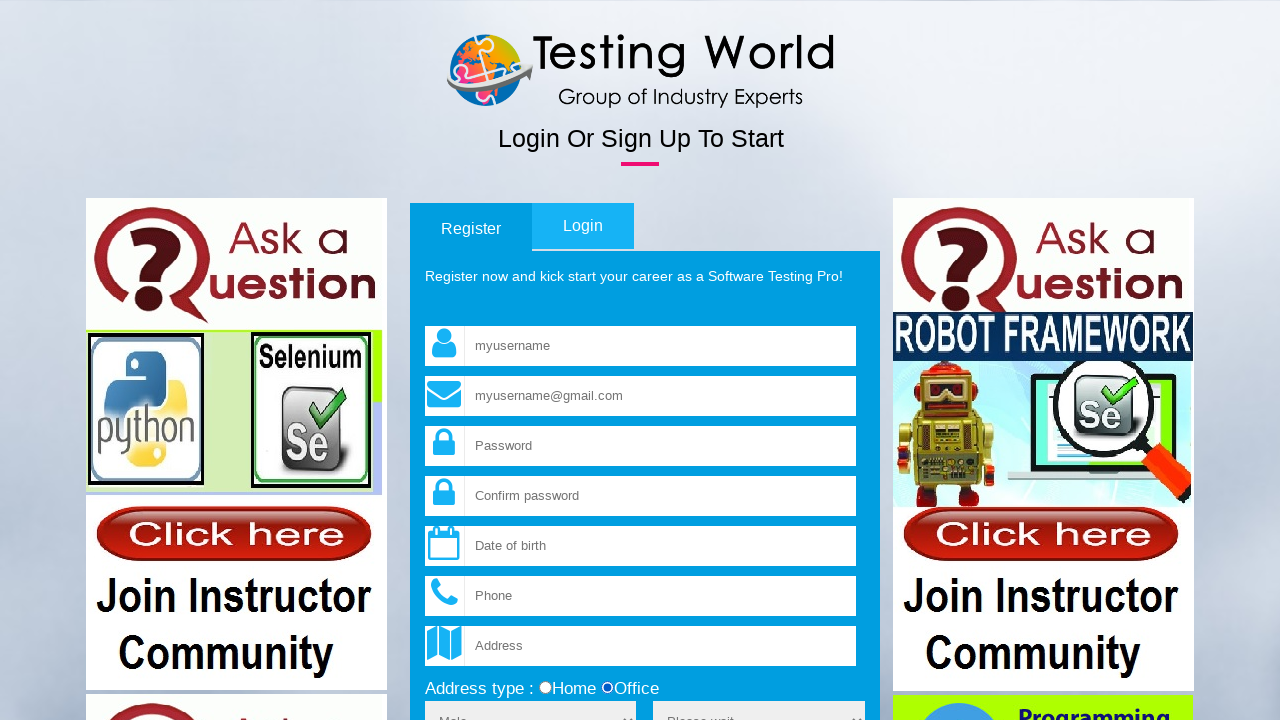

Selected 'Male' from sex dropdown again on select[name='sex']
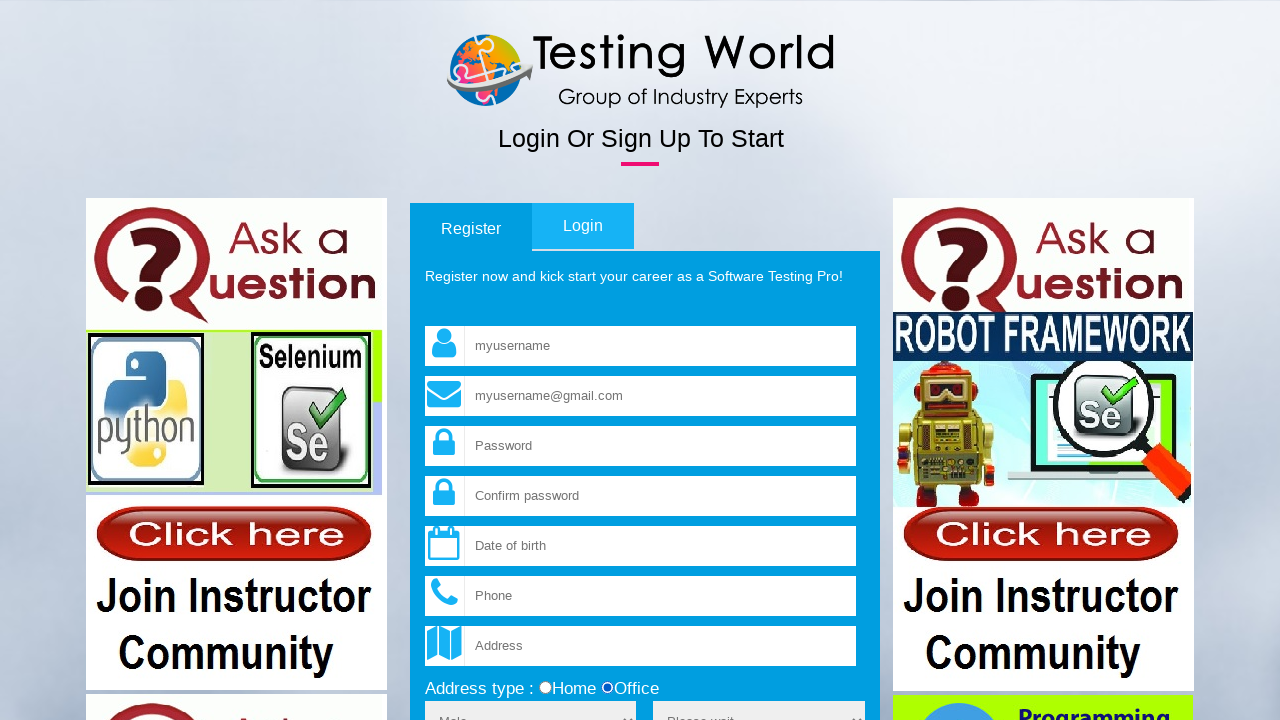

Checked terms and conditions checkbox at (431, 361) on input[name='terms']
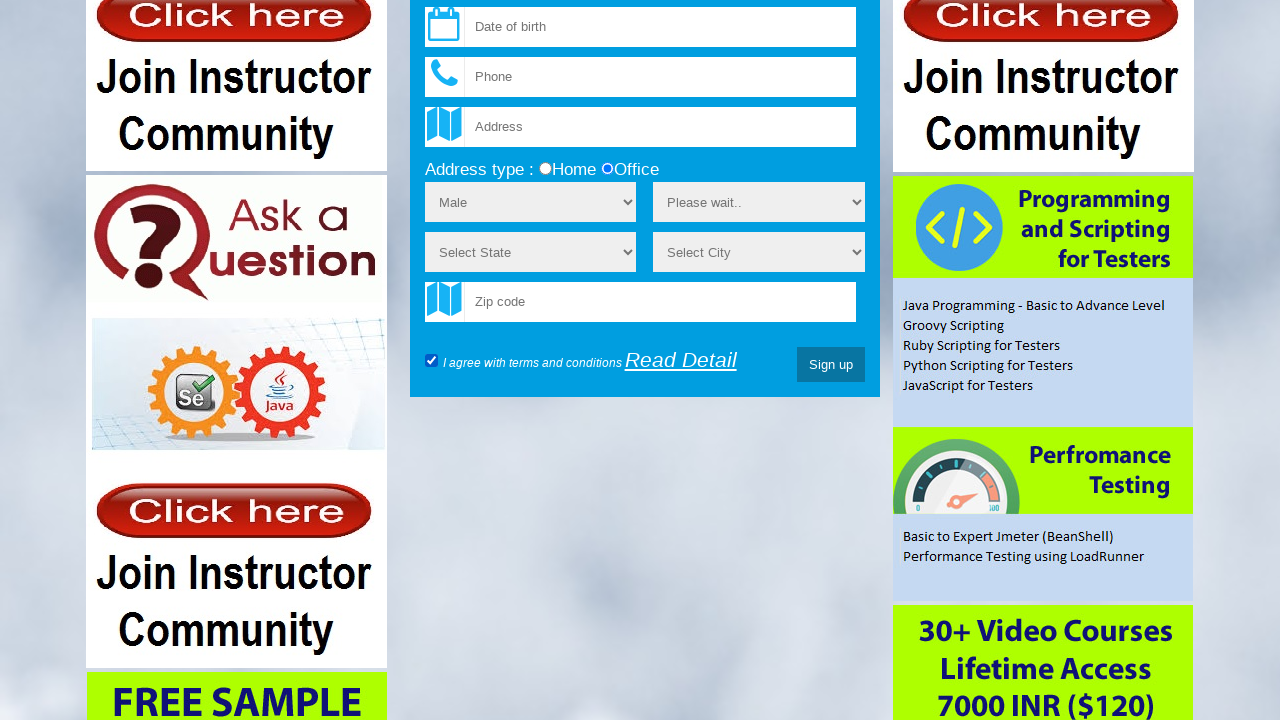

Clicked form submit button at (831, 365) on input[type='submit']
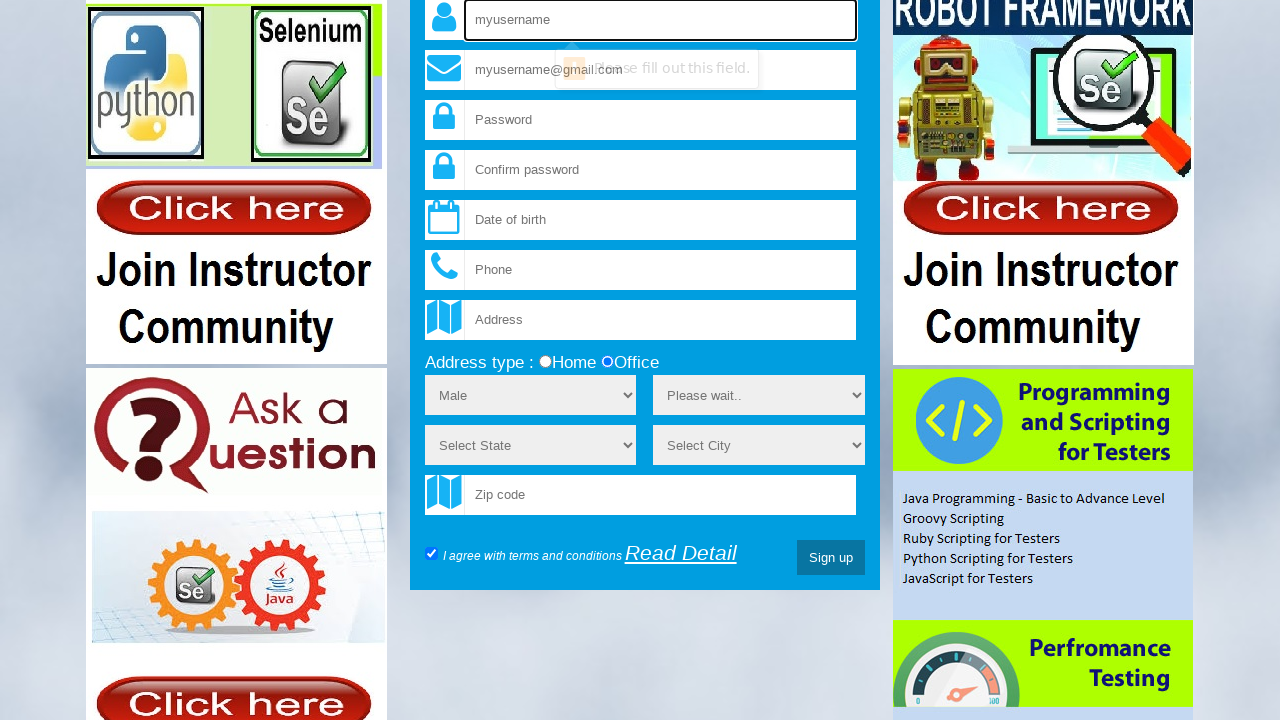

Clicked 'Read Detail' link at (681, 553) on text=Read Detail
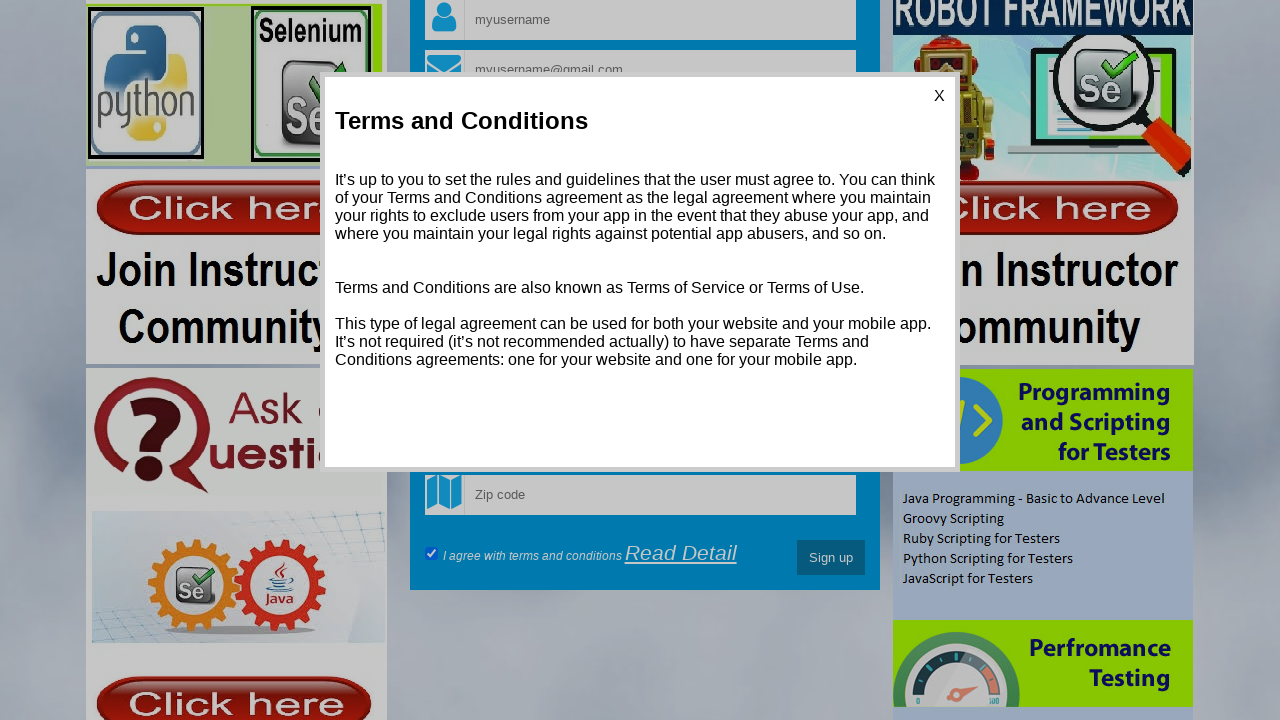

Verified navigation to expected registration page URL
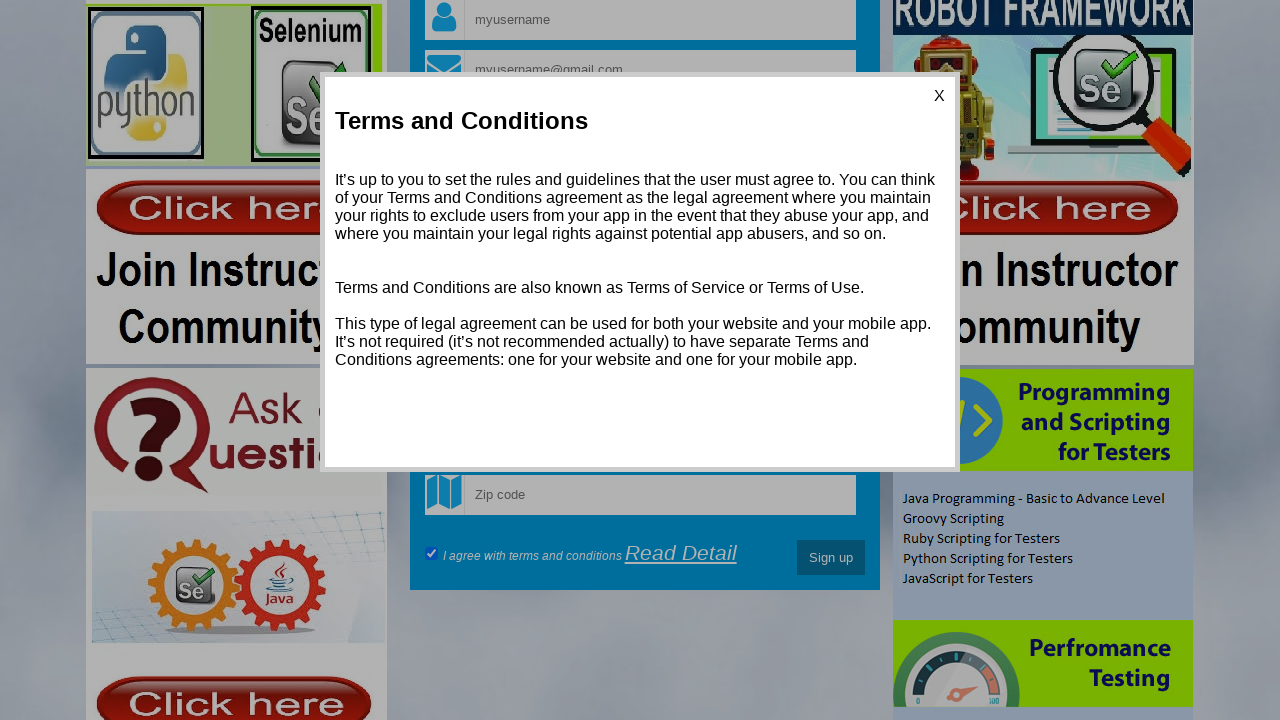

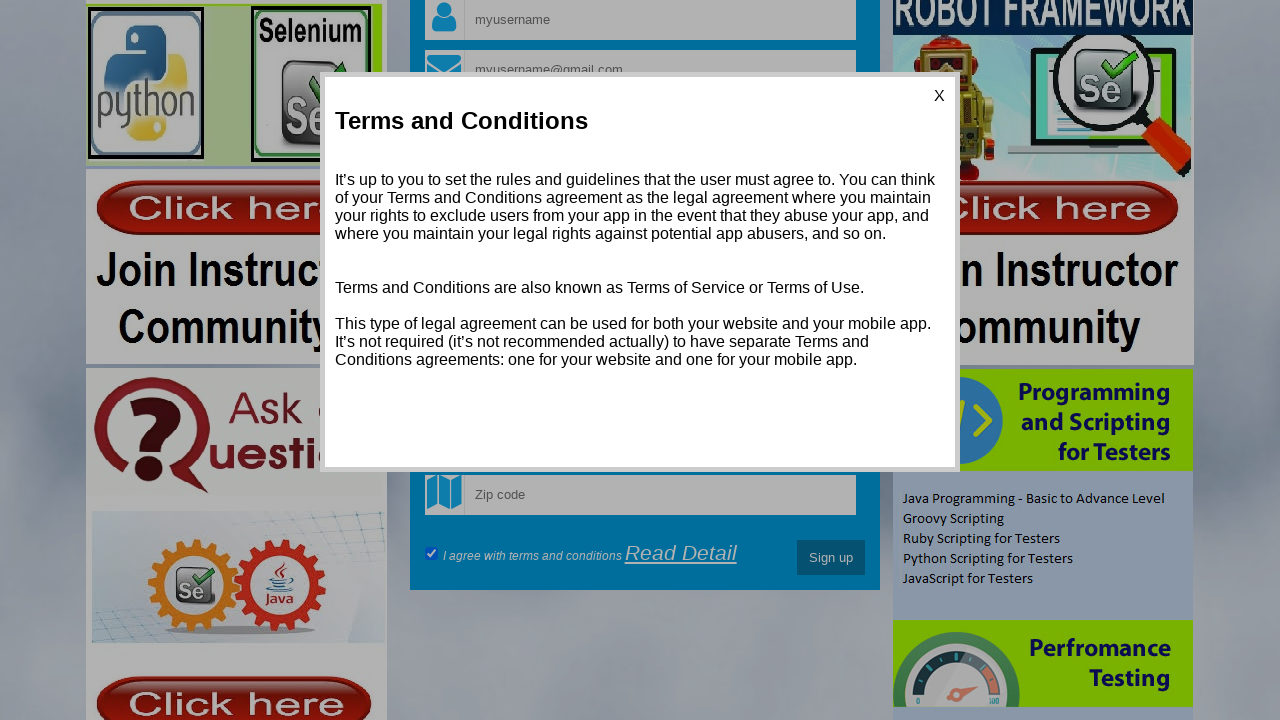